Tests static dropdown selection functionality by selecting different currency options using various selection methods

Starting URL: https://rahulshettyacademy.com/dropdownsPractise

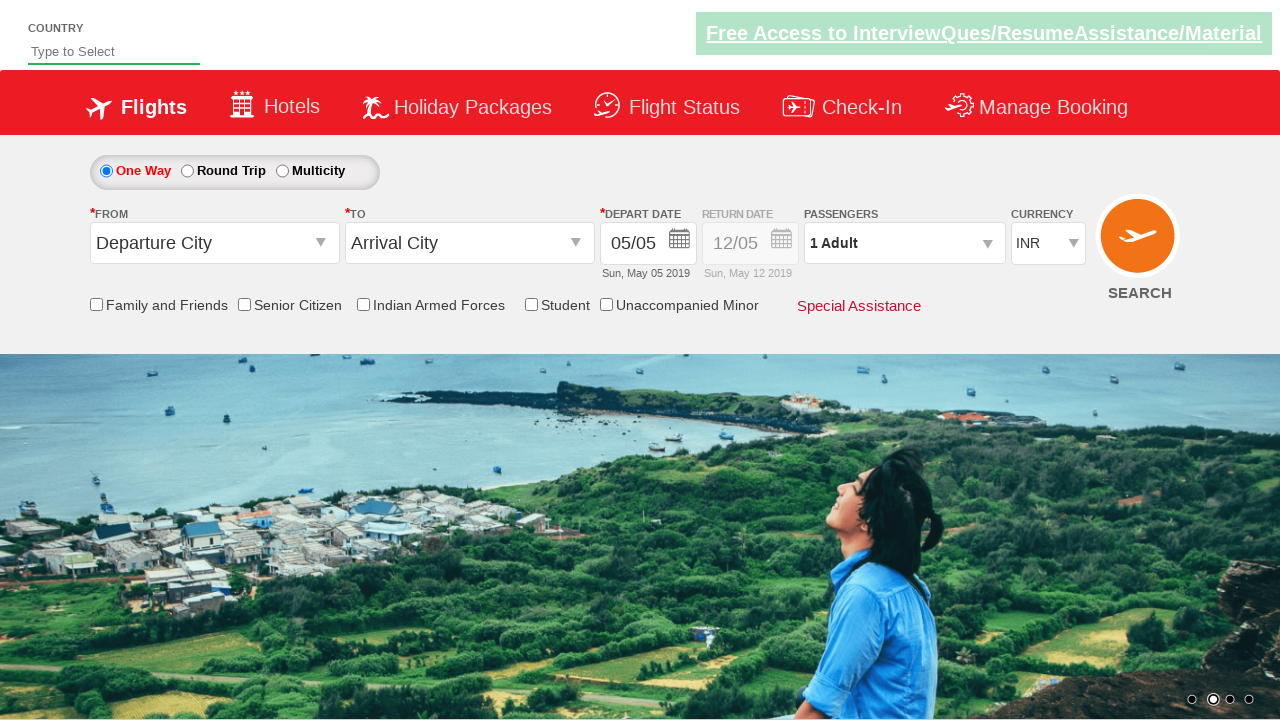

Located currency dropdown element
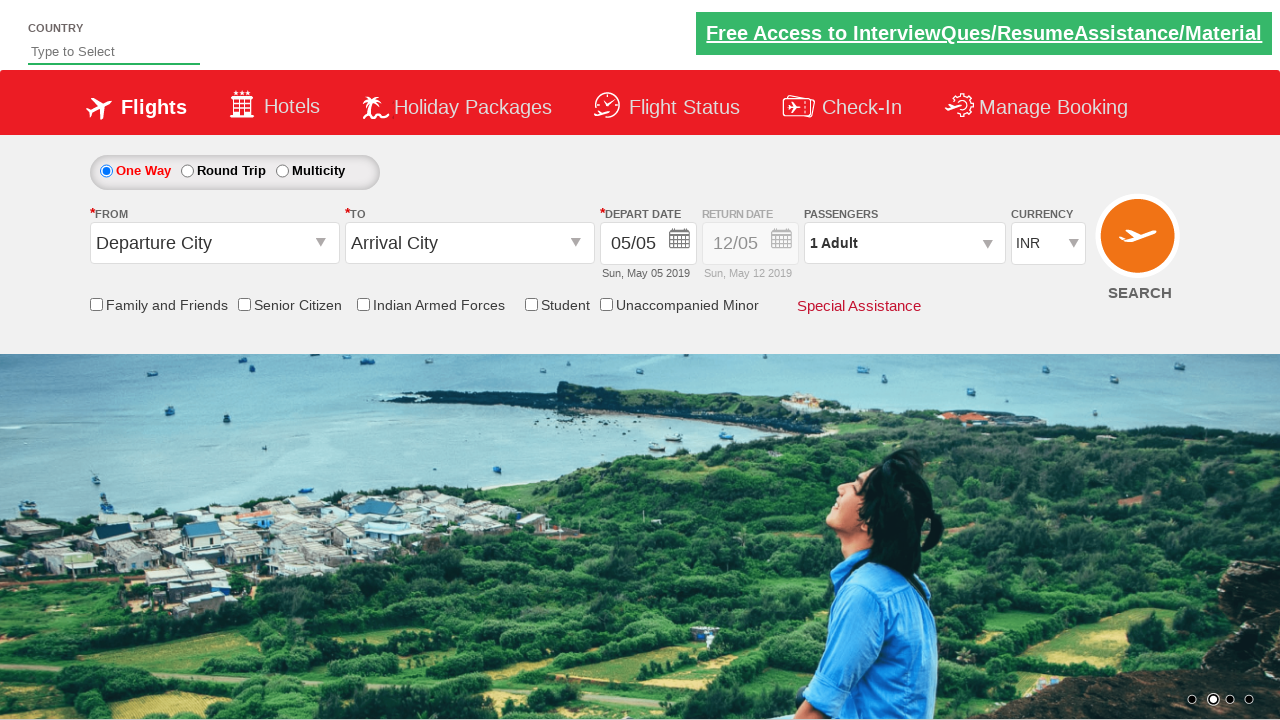

Selected USD currency option by index (4th option) on #ctl00_mainContent_DropDownListCurrency
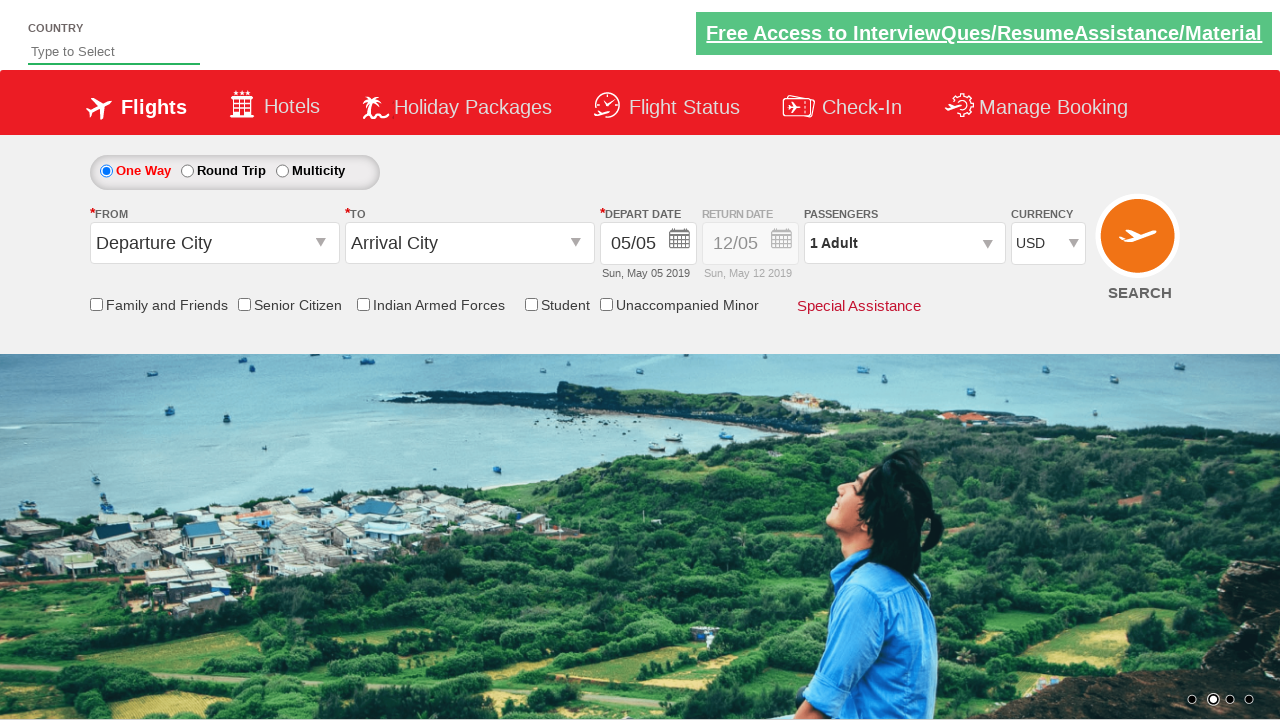

Selected AED currency option by visible text on #ctl00_mainContent_DropDownListCurrency
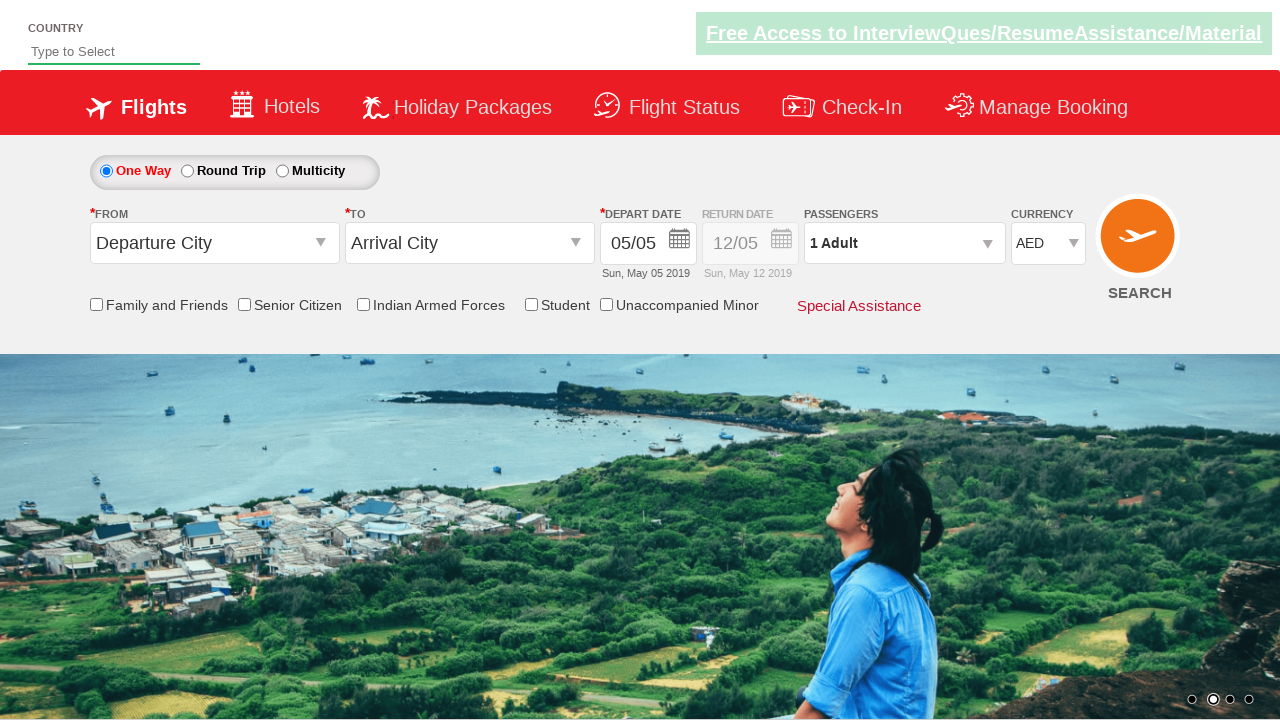

Selected INR currency option by value on #ctl00_mainContent_DropDownListCurrency
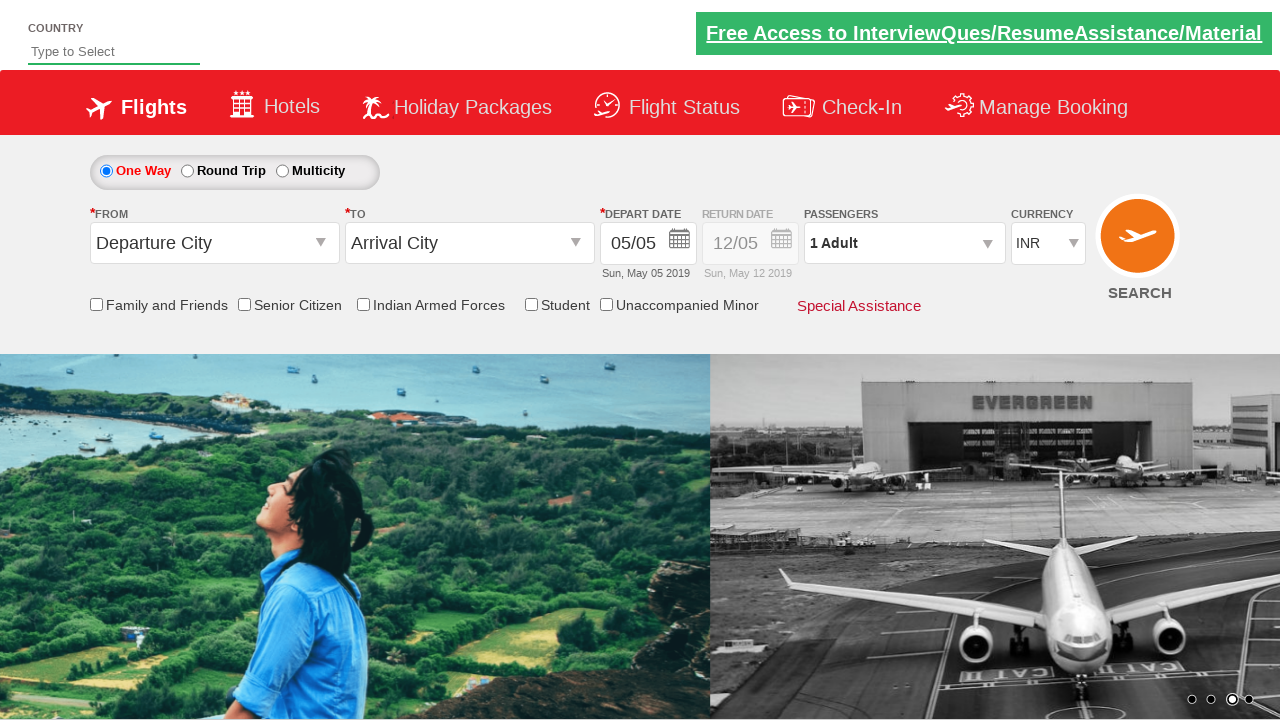

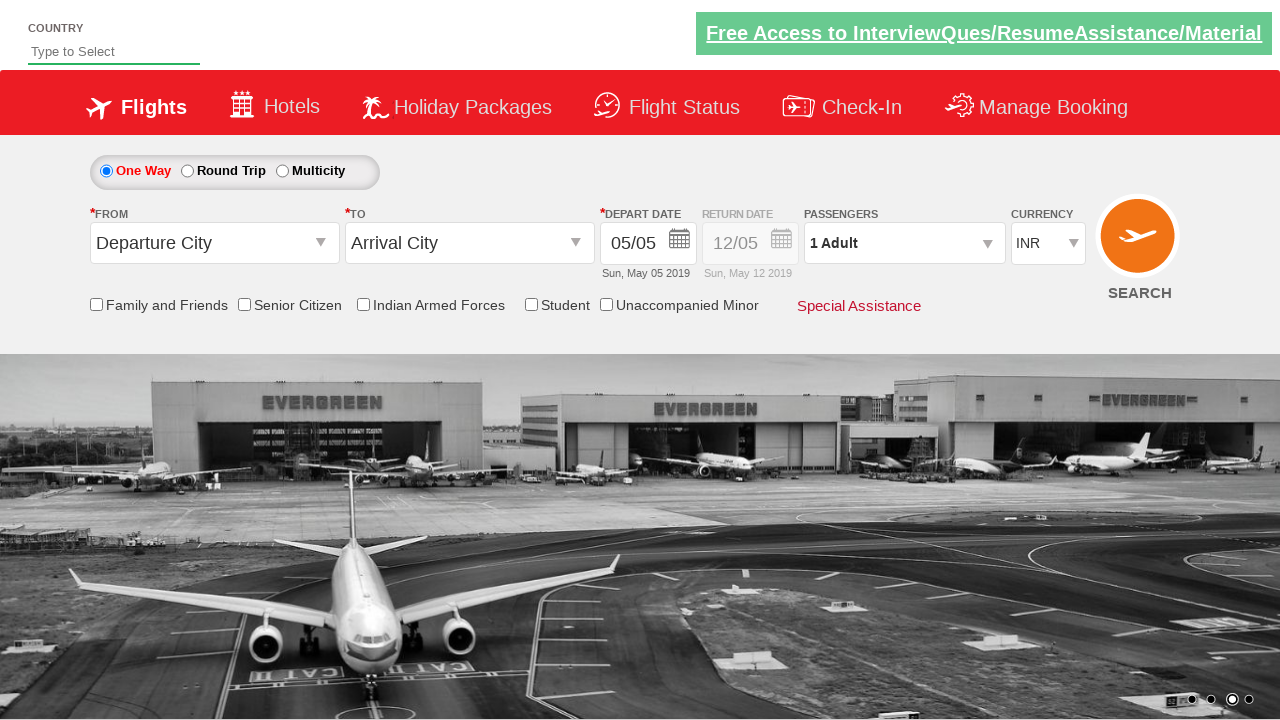